Tests the price range slider by setting a maximum value

Starting URL: https://www.onlineshopdemo.co.uk/product-tag/sale/

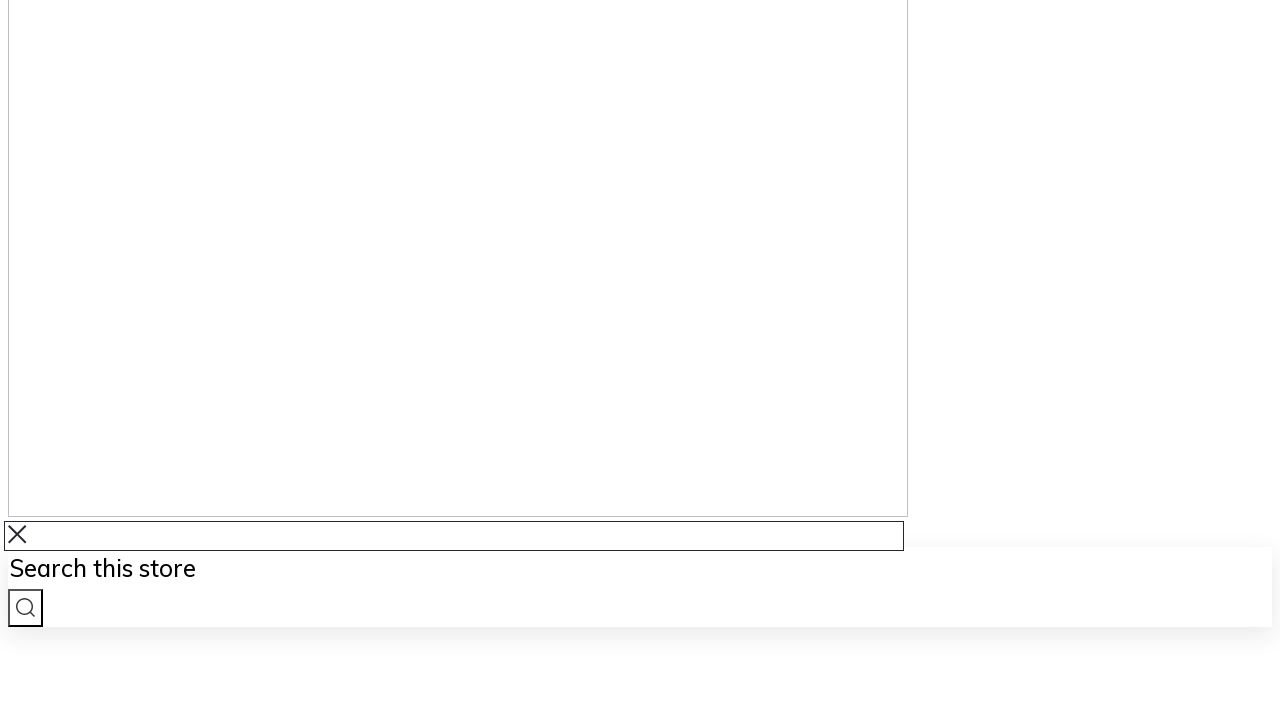

Located the maximum price range slider input element
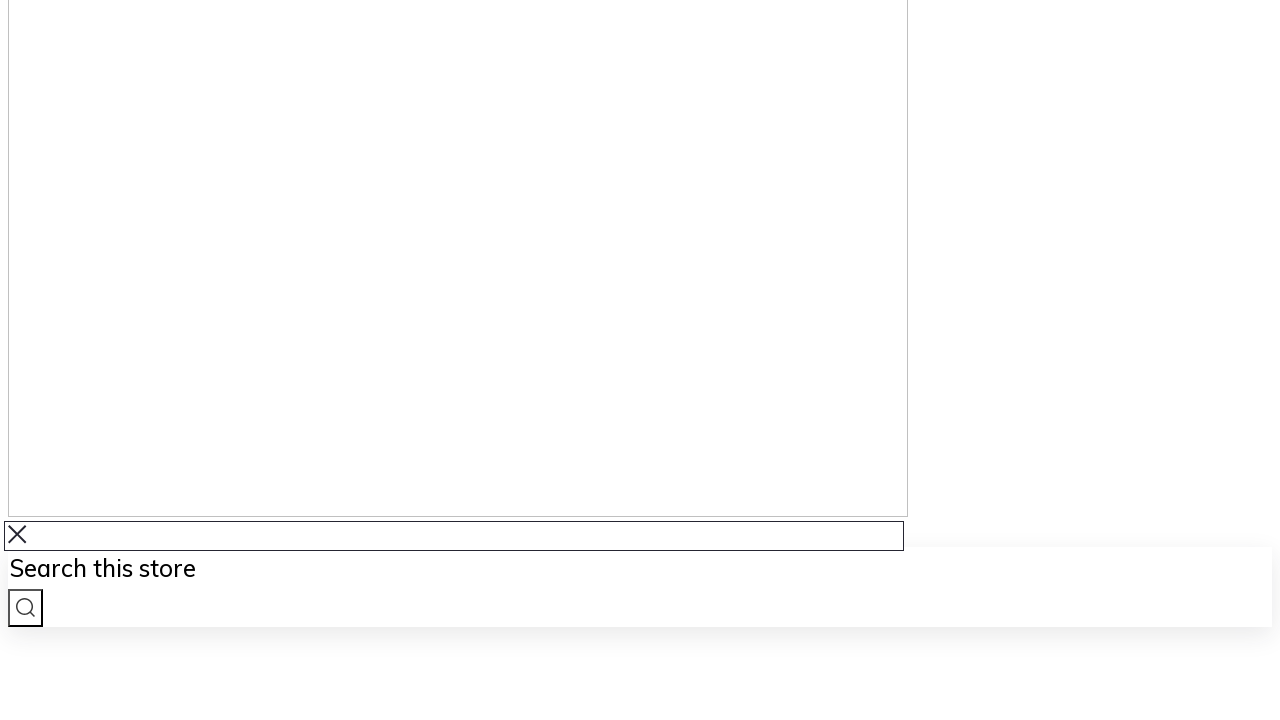

Set maximum price range slider value to 50 on .jet-range__slider__input.jet-range__slider__input--max
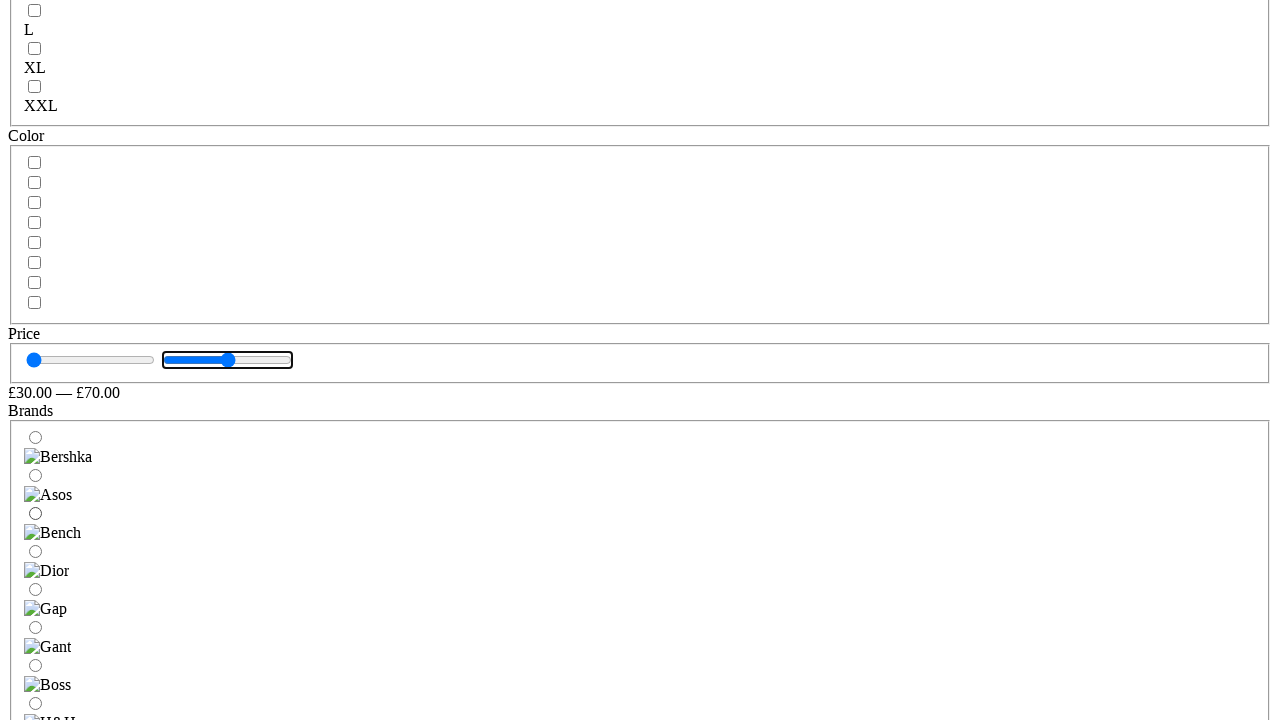

Waited 2 seconds for price filter to apply
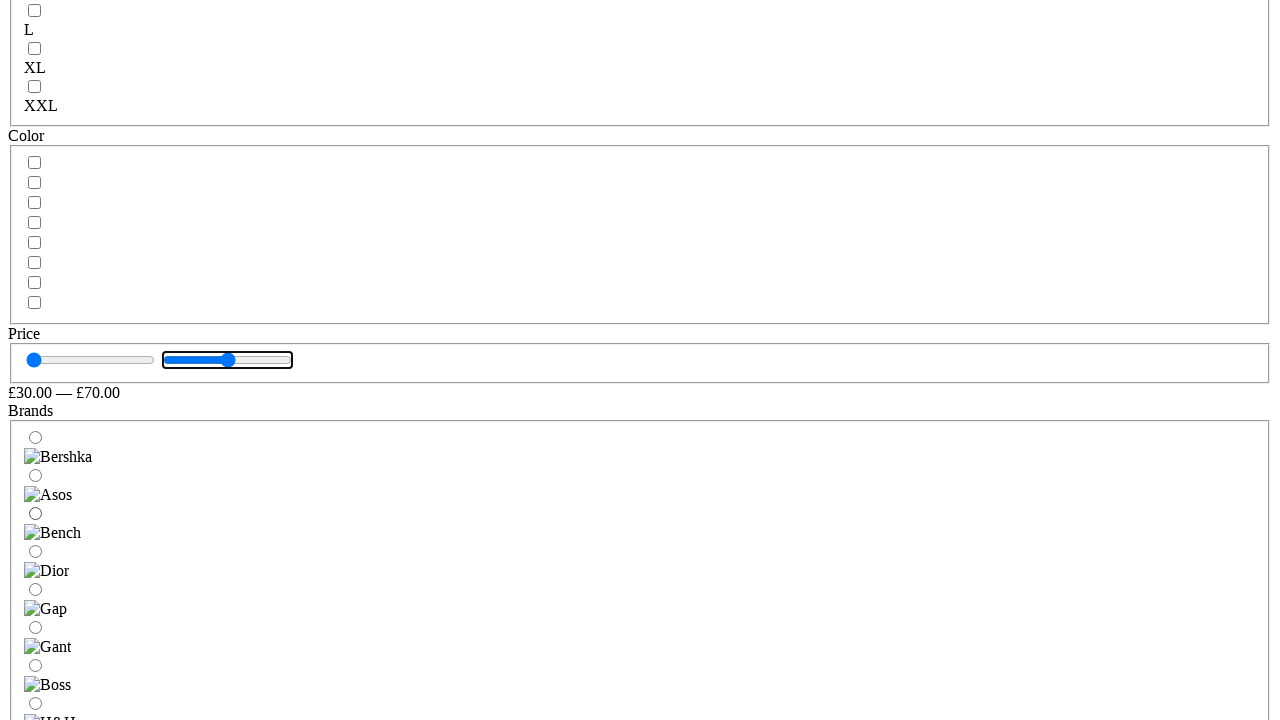

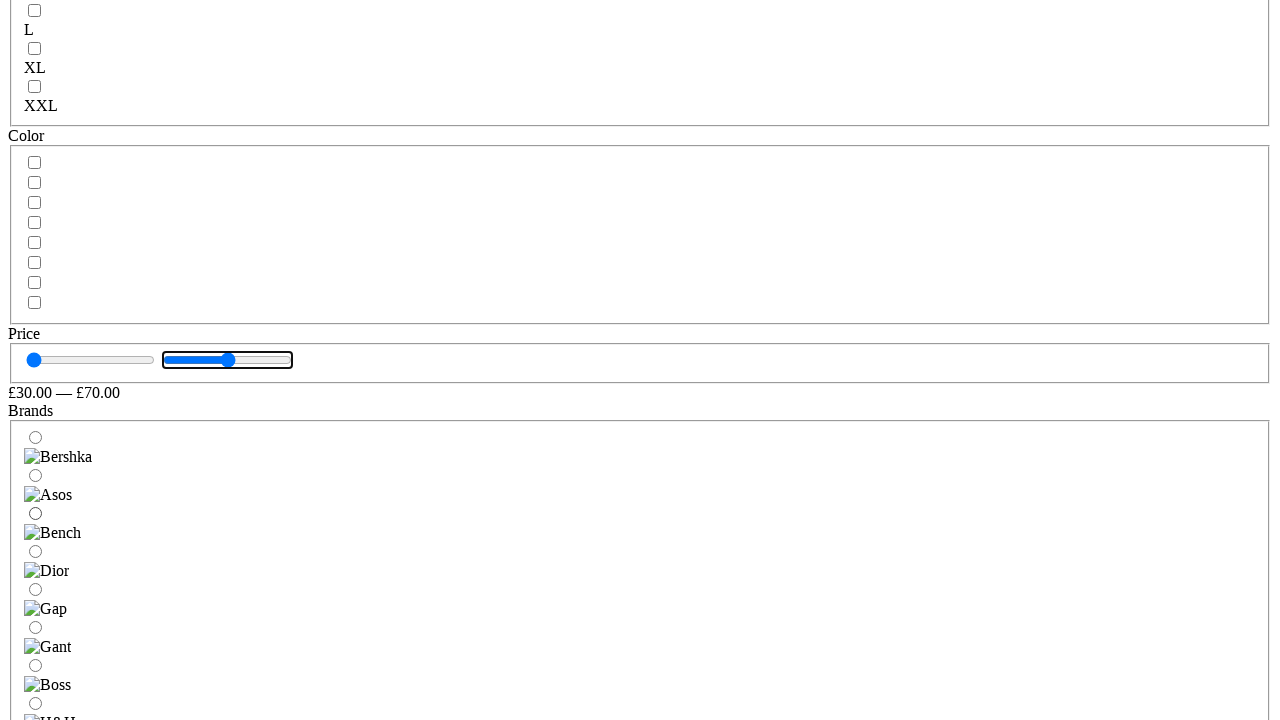